Tests explicit wait functionality by waiting for a price element to display "$100" text

Starting URL: http://suninjuly.github.io/explicit_wait2.html

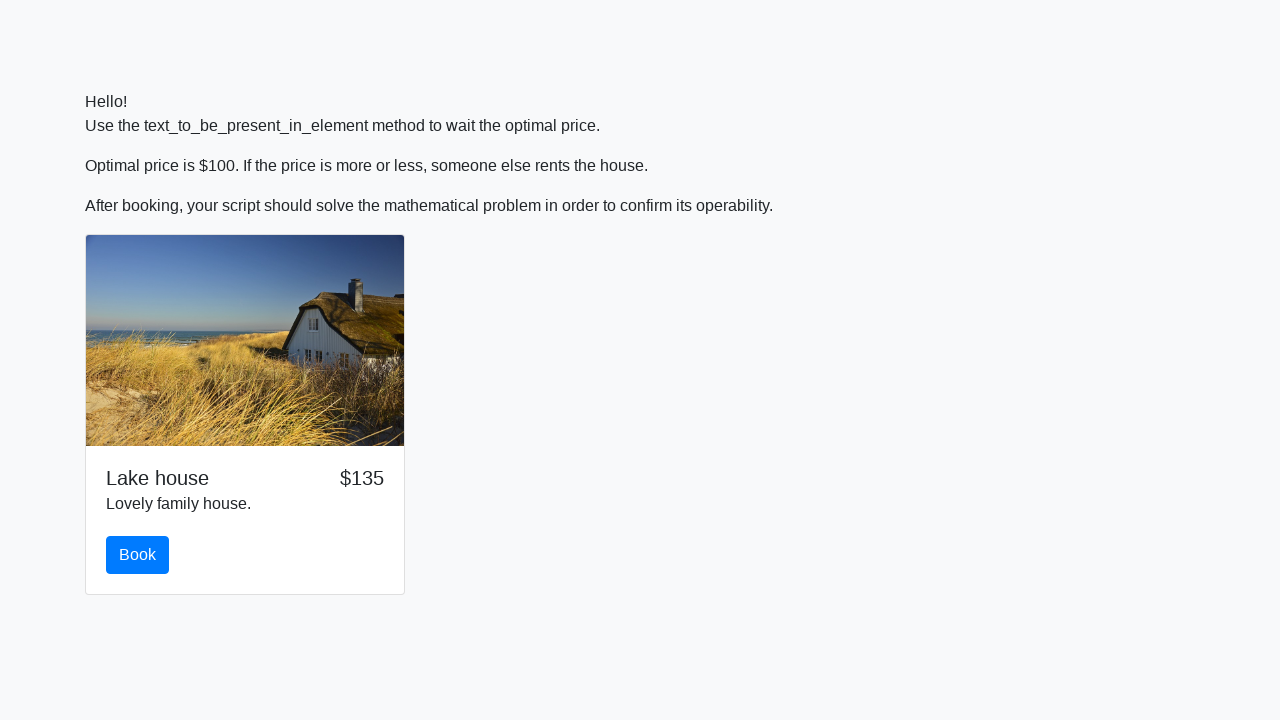

Waited for price element to display '$100' text (12 second timeout)
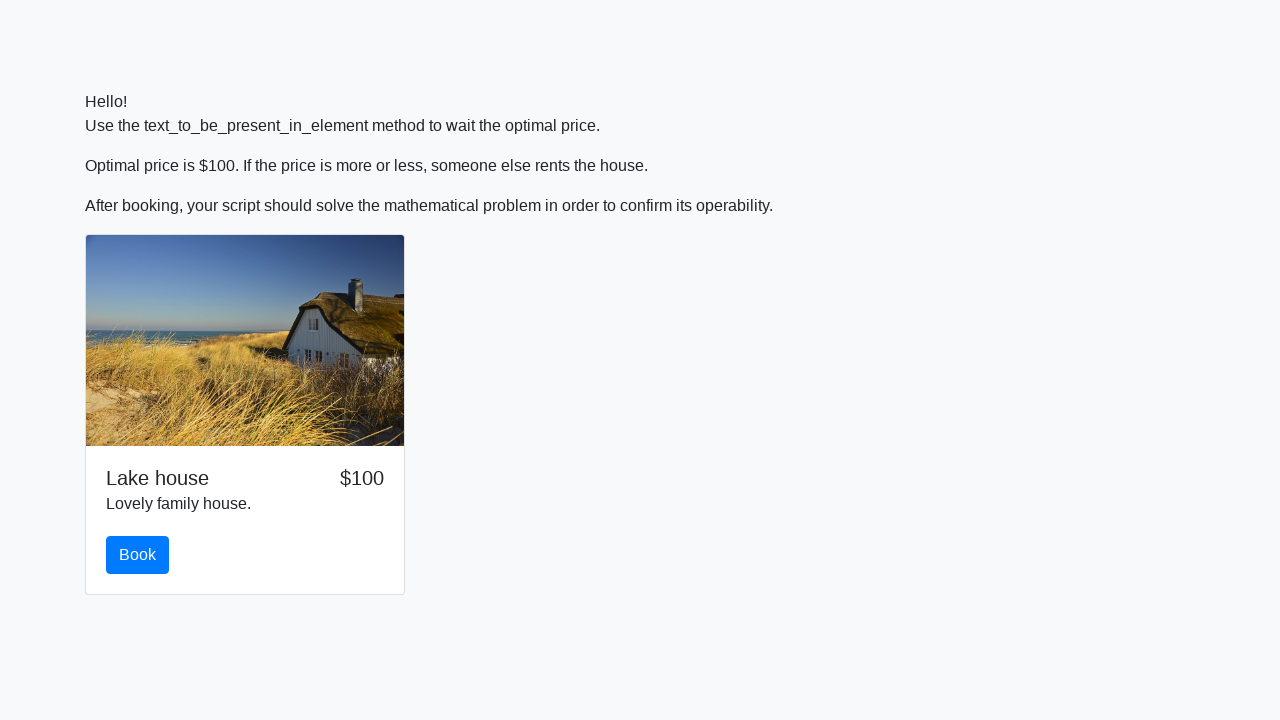

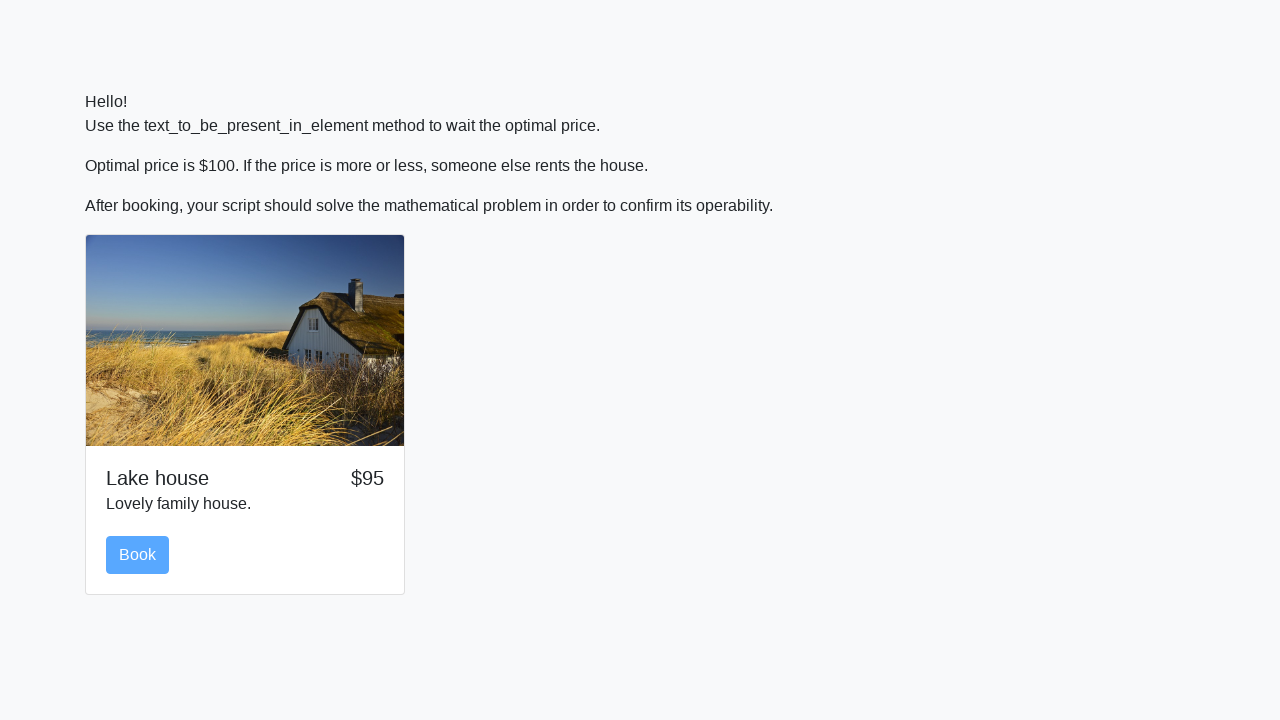